Tests that submitting login form with username filled but password empty shows the error message "Epic sadface: Password is required"

Starting URL: https://saucedemo.com/

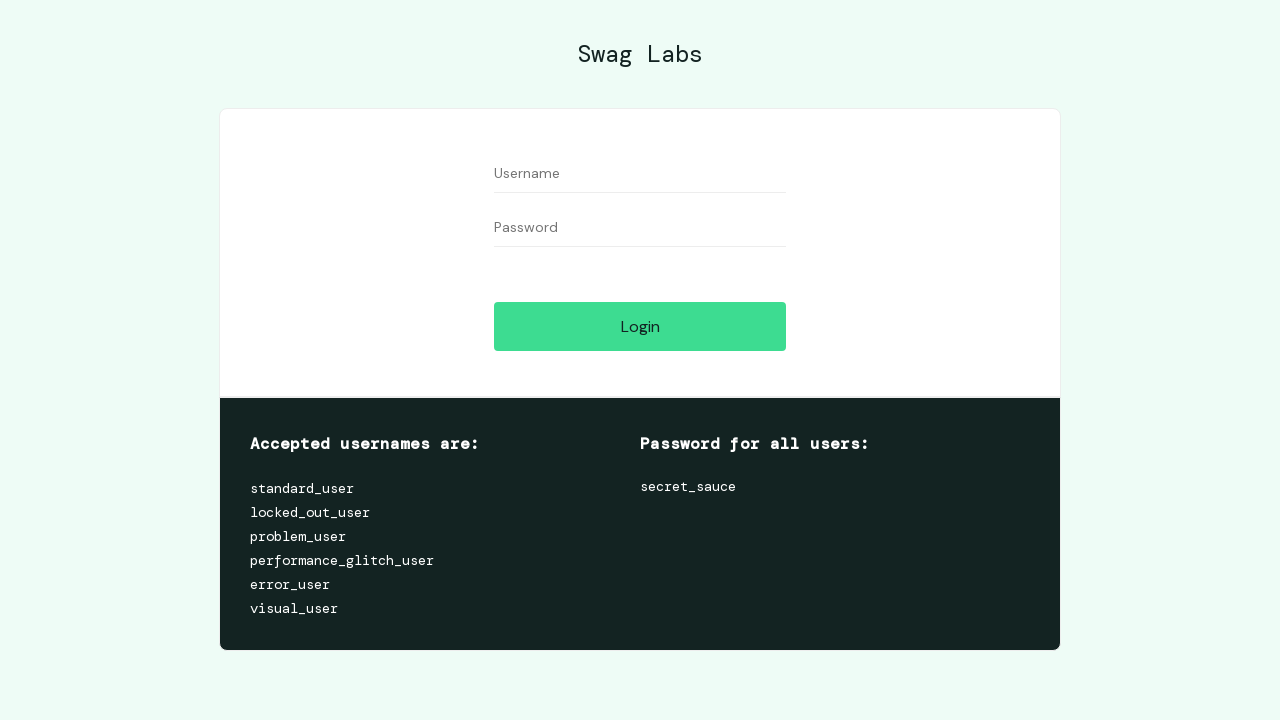

Navigated to Sauce Demo login page
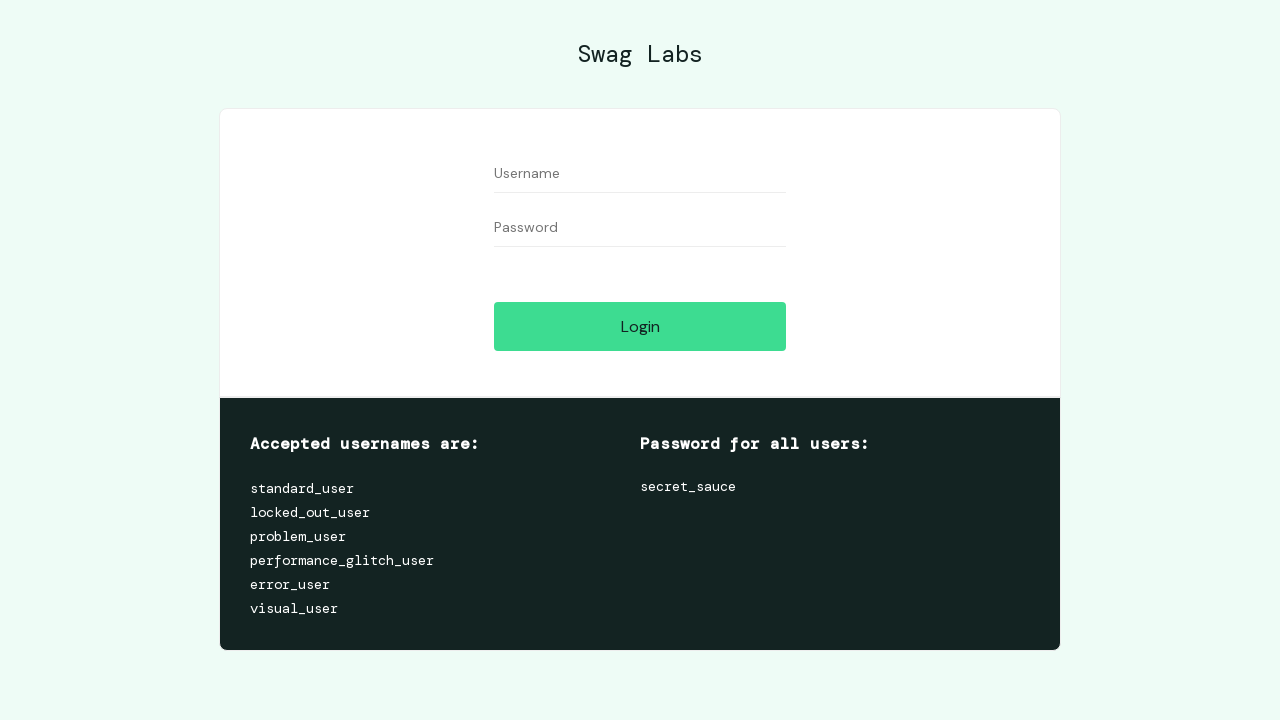

Filled username field with 'user' on #user-name
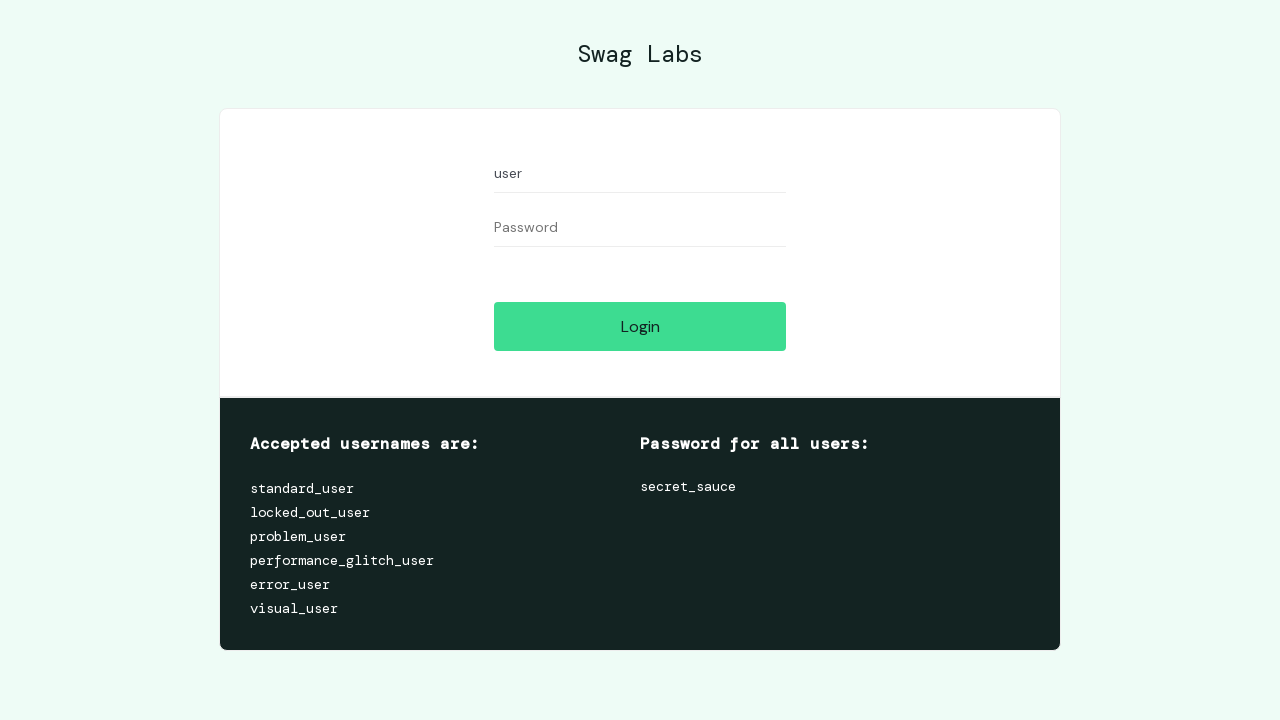

Left password field empty on #password
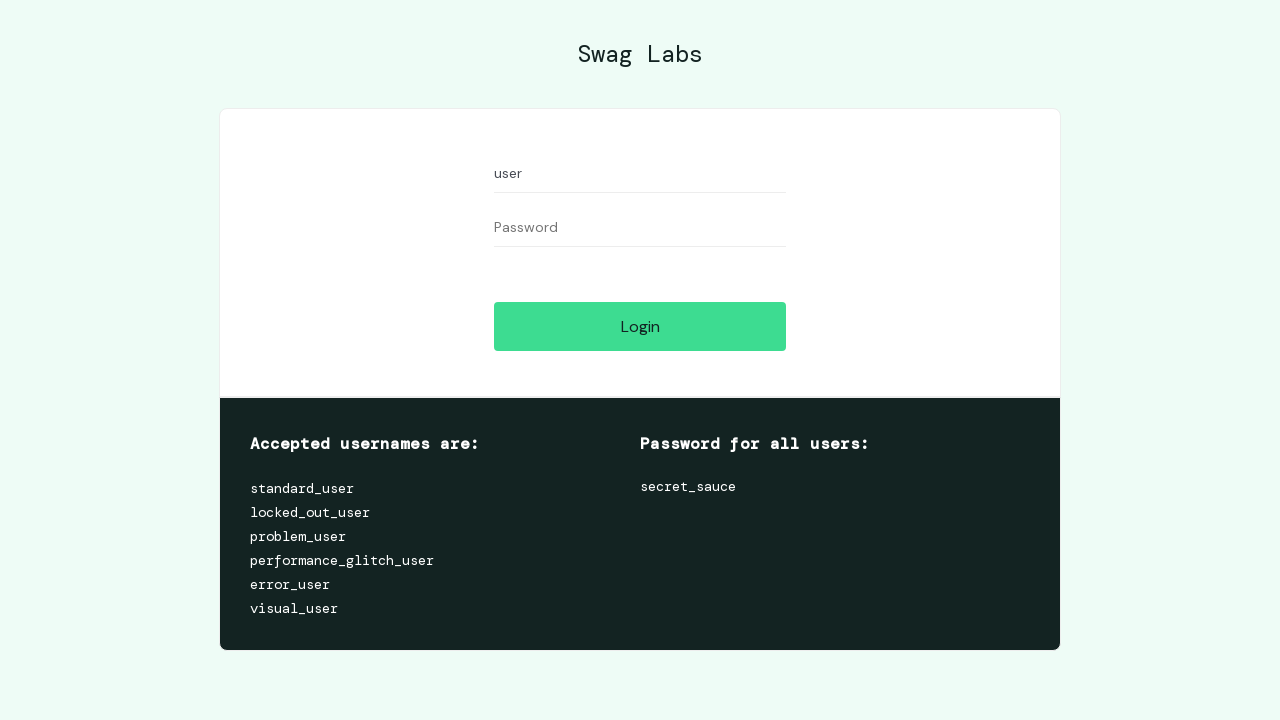

Clicked login button at (640, 326) on #login-button
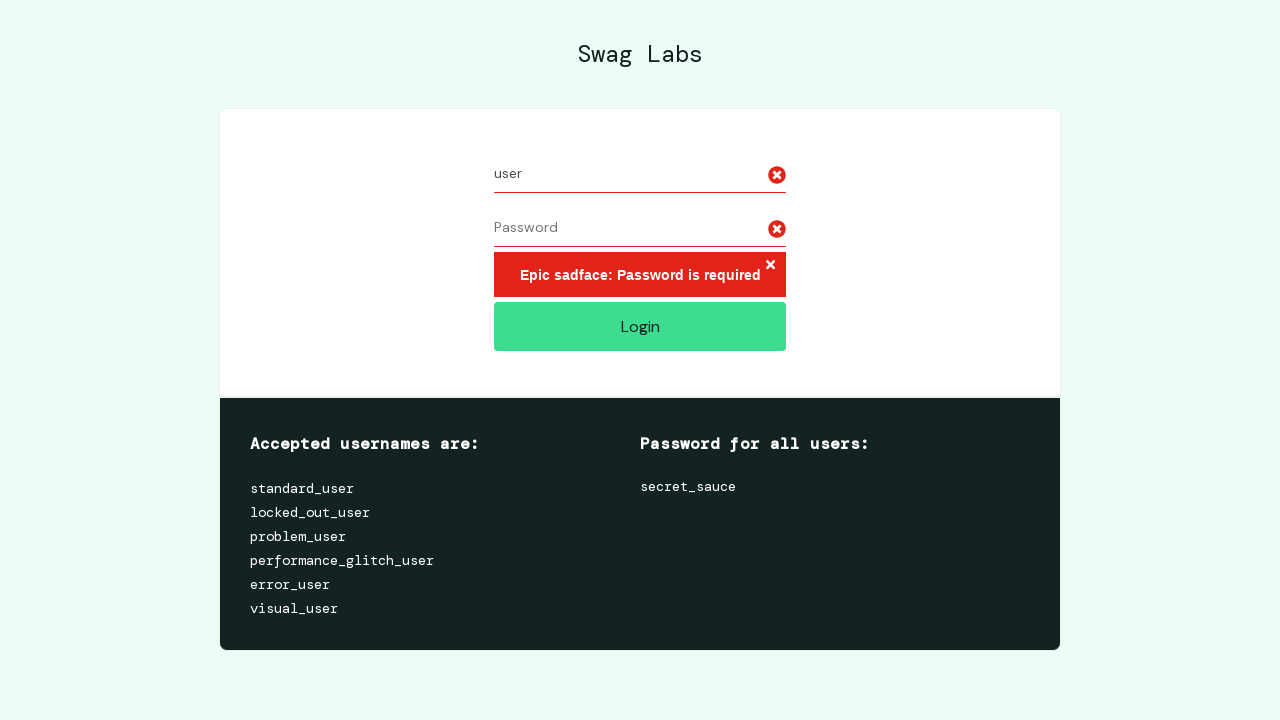

Error message appeared: 'Epic sadface: Password is required'
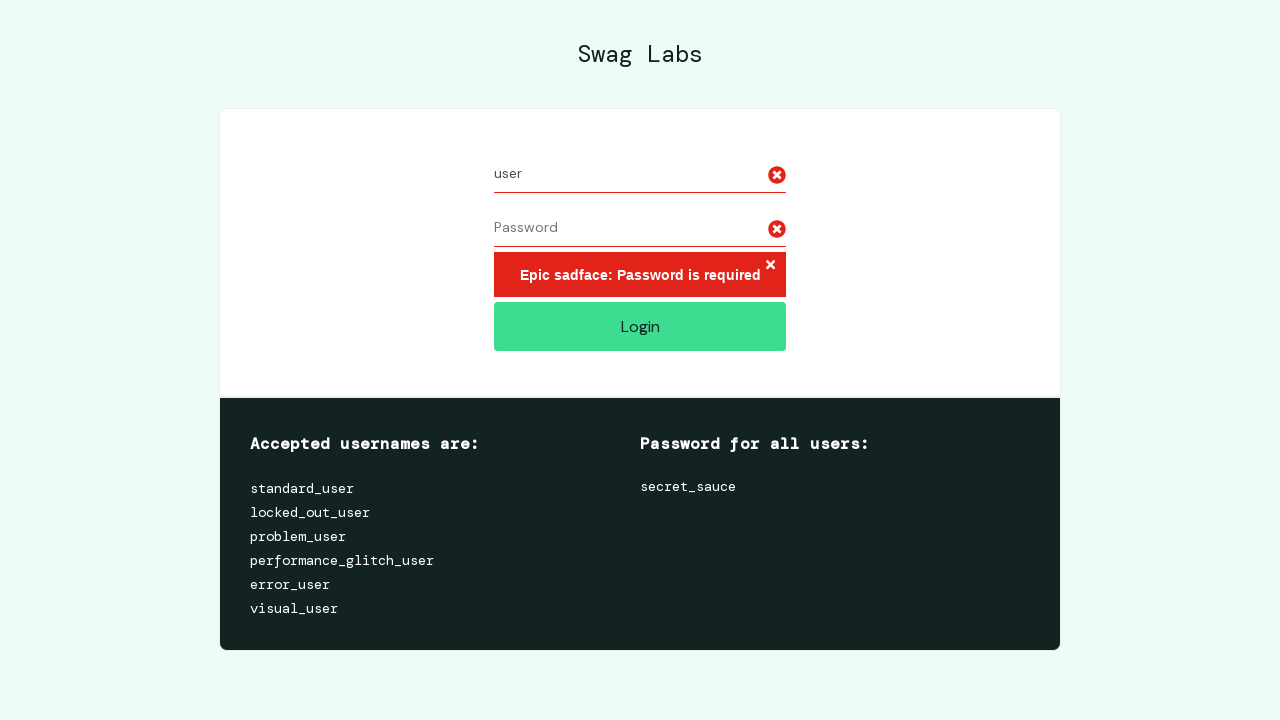

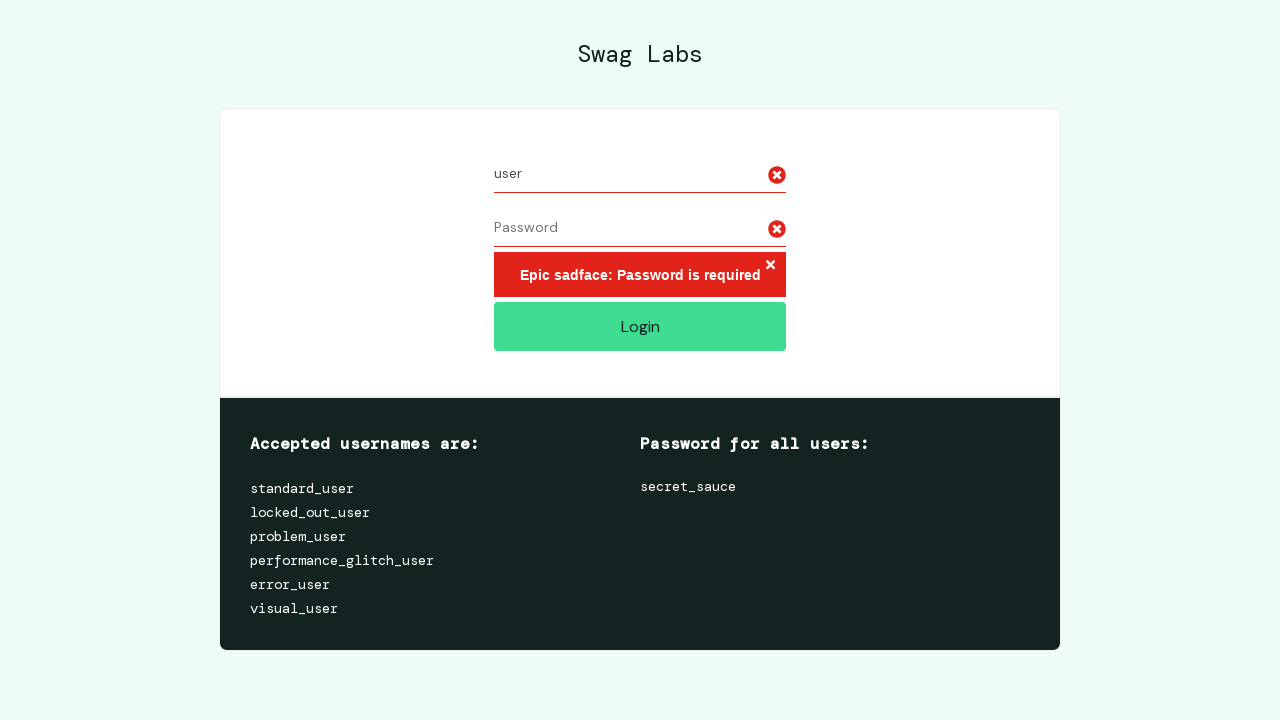